Demonstrates locator usage by clicking on a link element on the healthcare demo page

Starting URL: https://katalon-demo-cura.herokuapp.com/

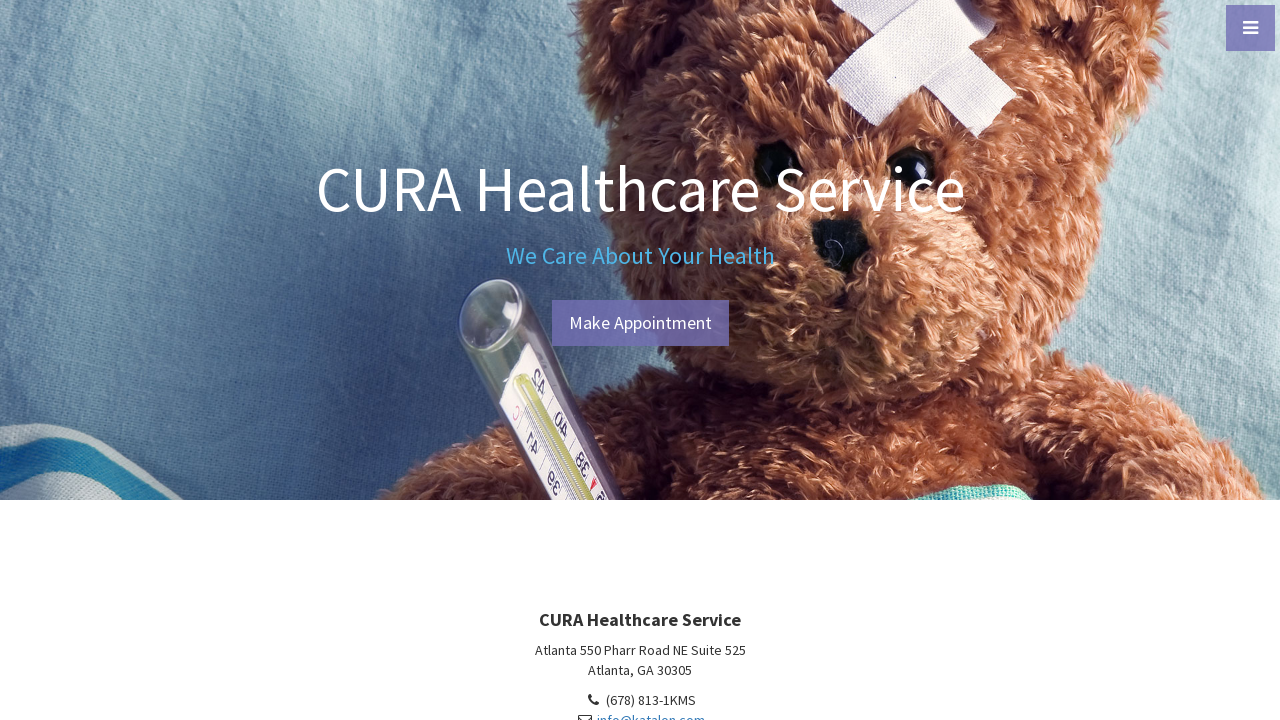

Navigated to healthcare demo page
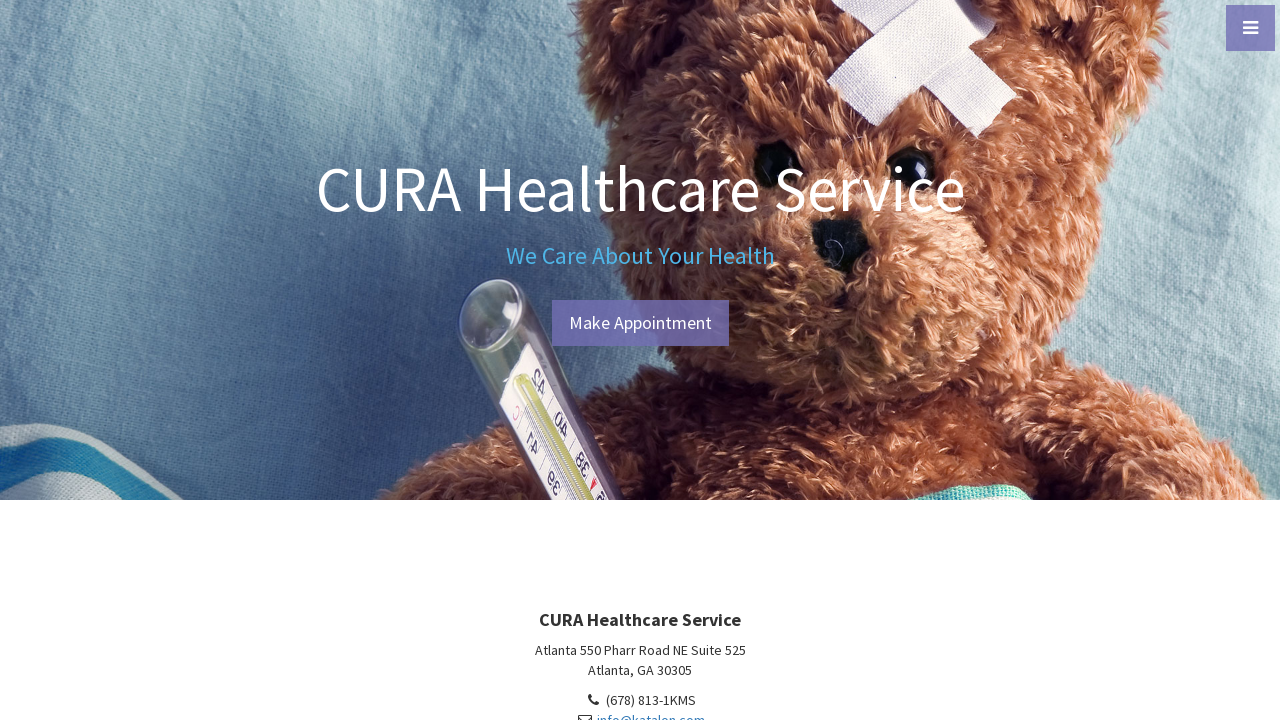

Clicked on Make Appointment link at (640, 323) on internal:role=link[name="Make Appointment"i]
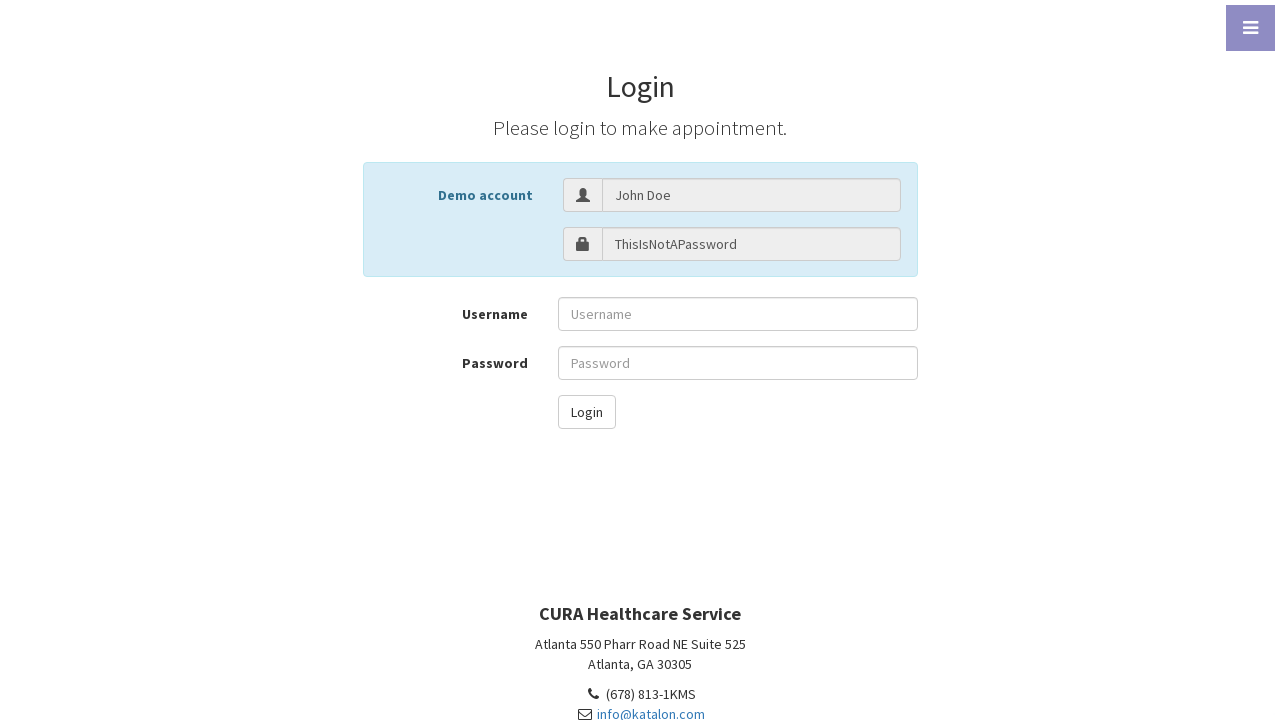

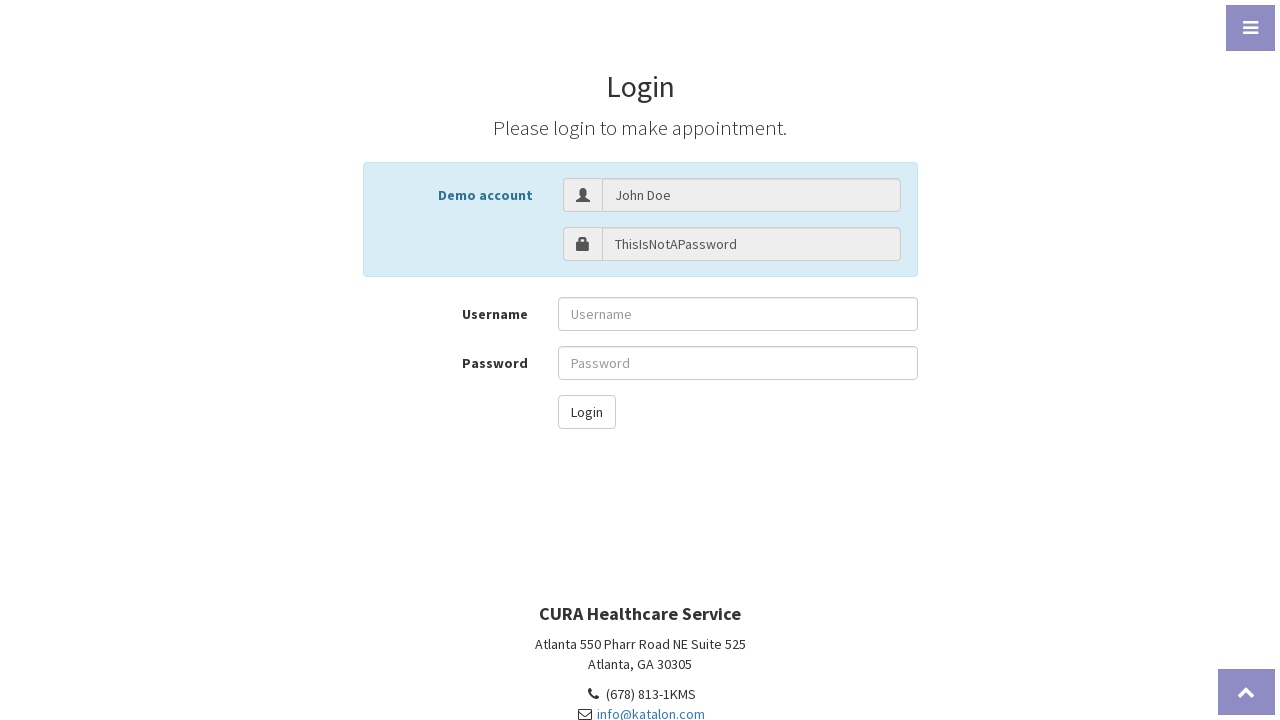